Tests window switching functionality by clicking a button that opens a new tab, switching to the new tab, then switching back to the original window

Starting URL: https://formy-project.herokuapp.com/switch-window

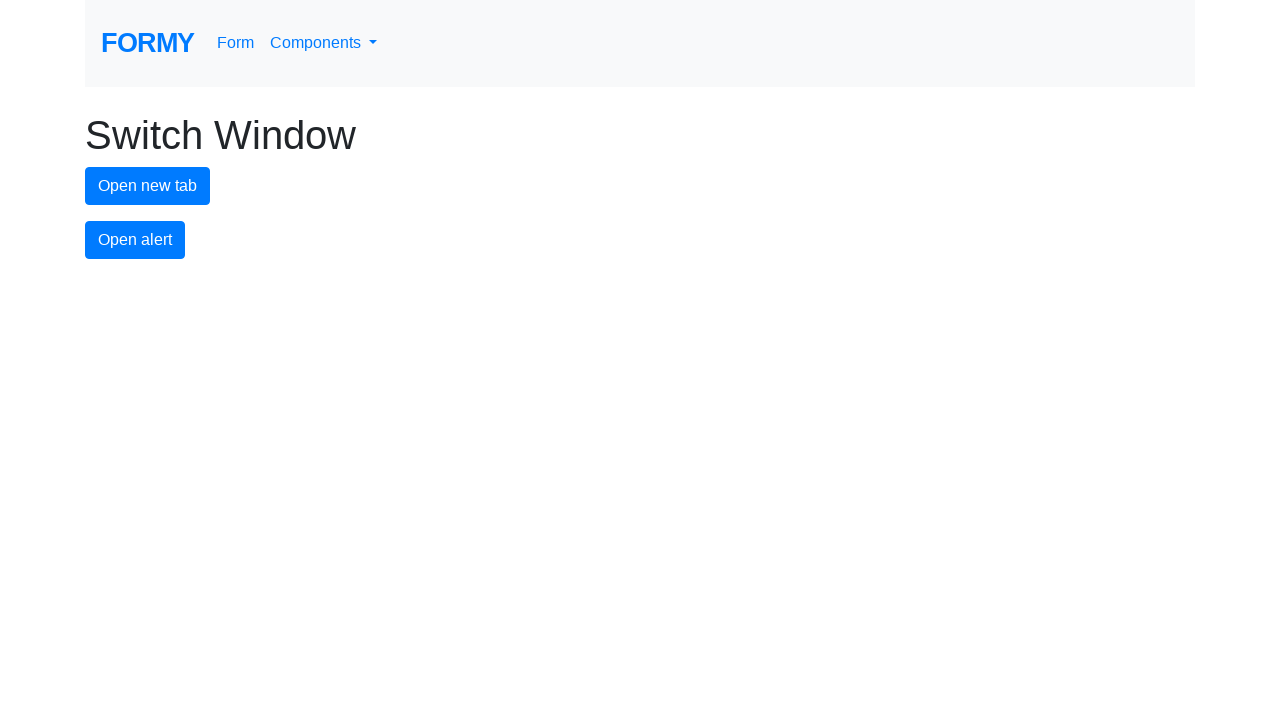

Clicked new tab button to open a new window at (148, 186) on #new-tab-button
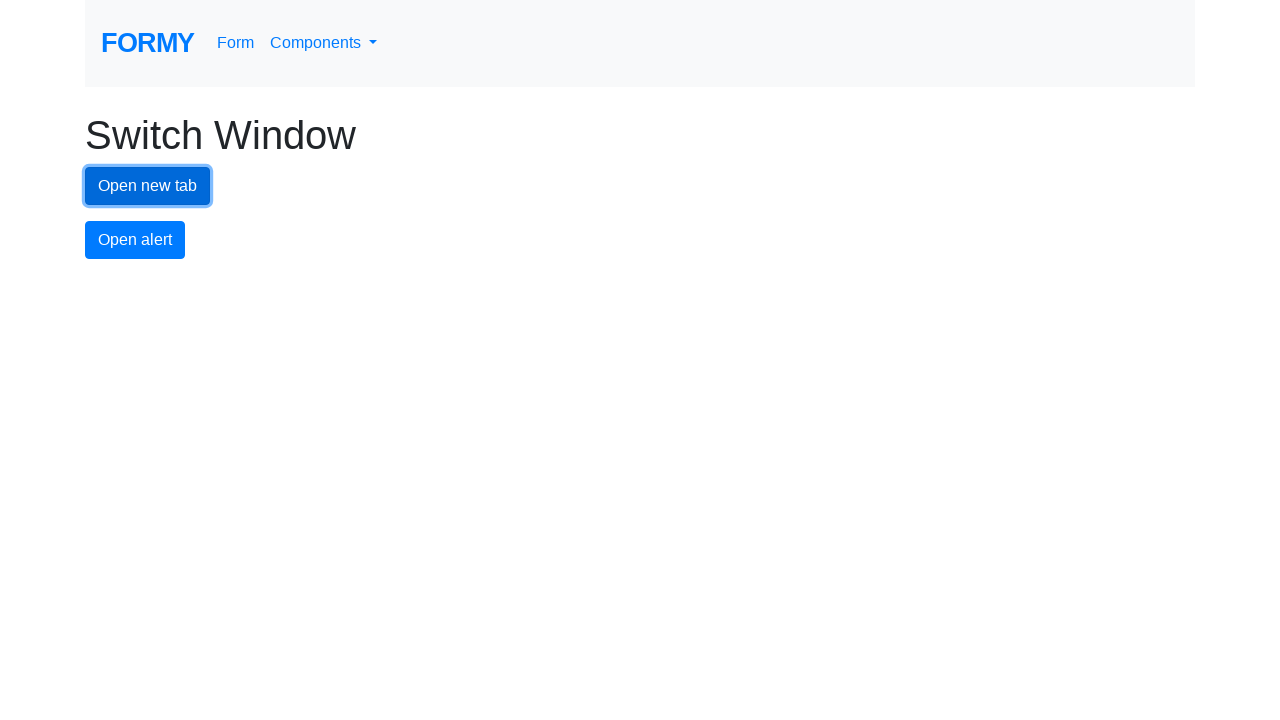

New tab opened and captured at (148, 186) on #new-tab-button
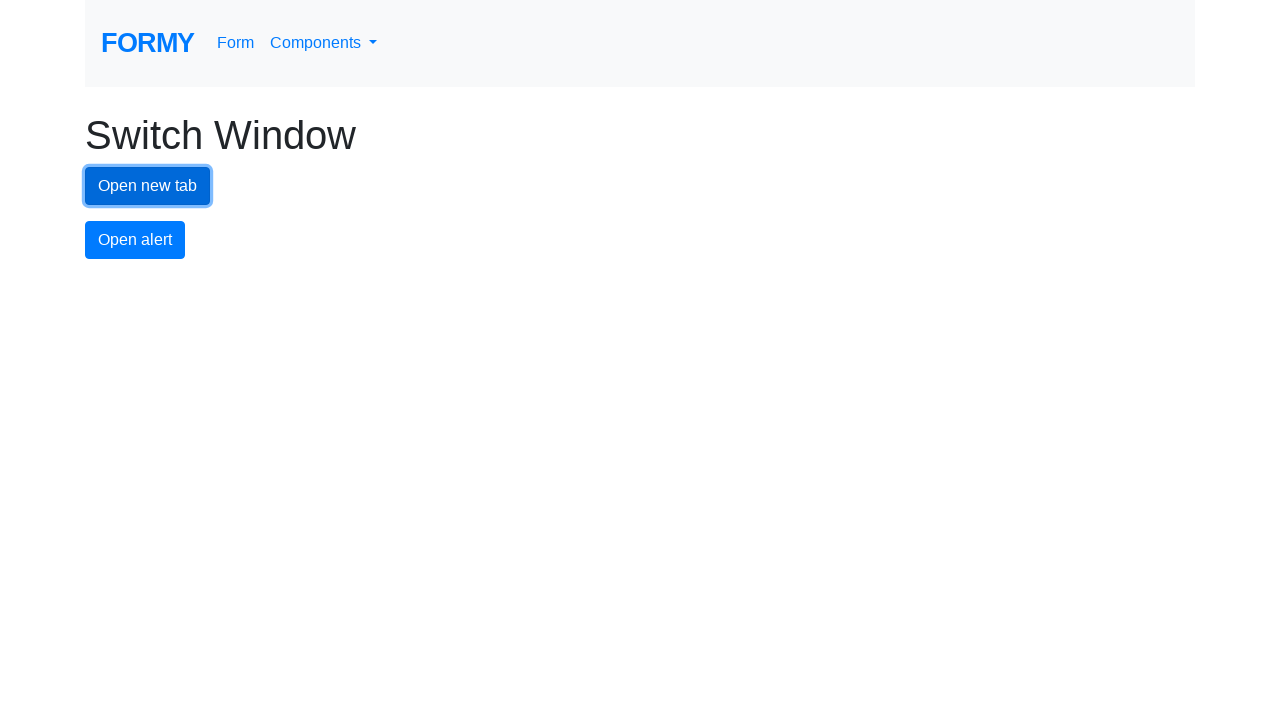

Switched to new tab
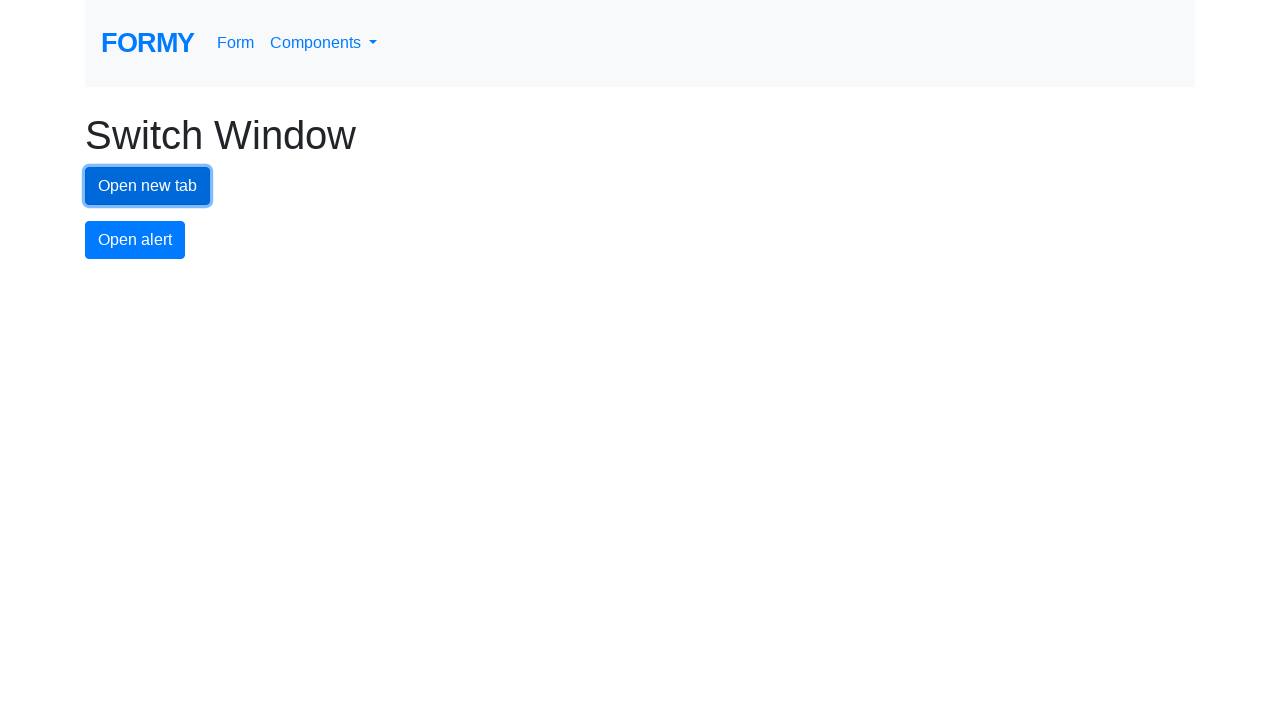

New page finished loading
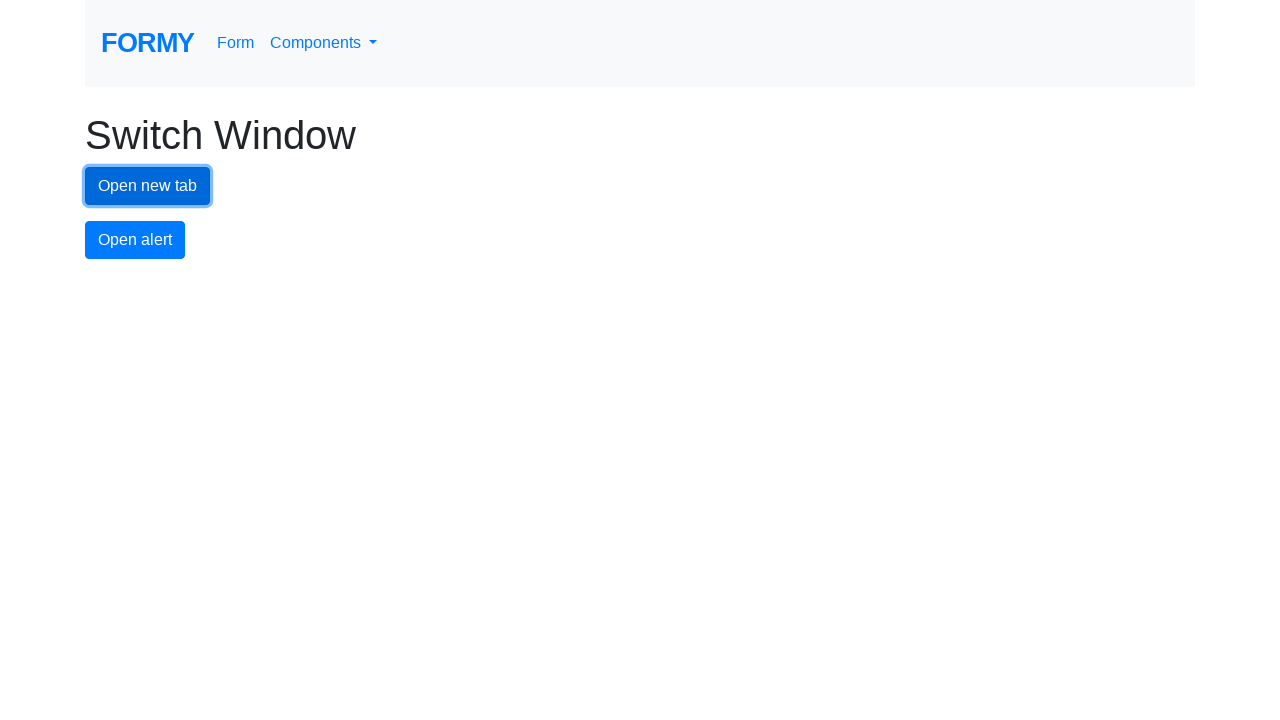

Switched back to original window
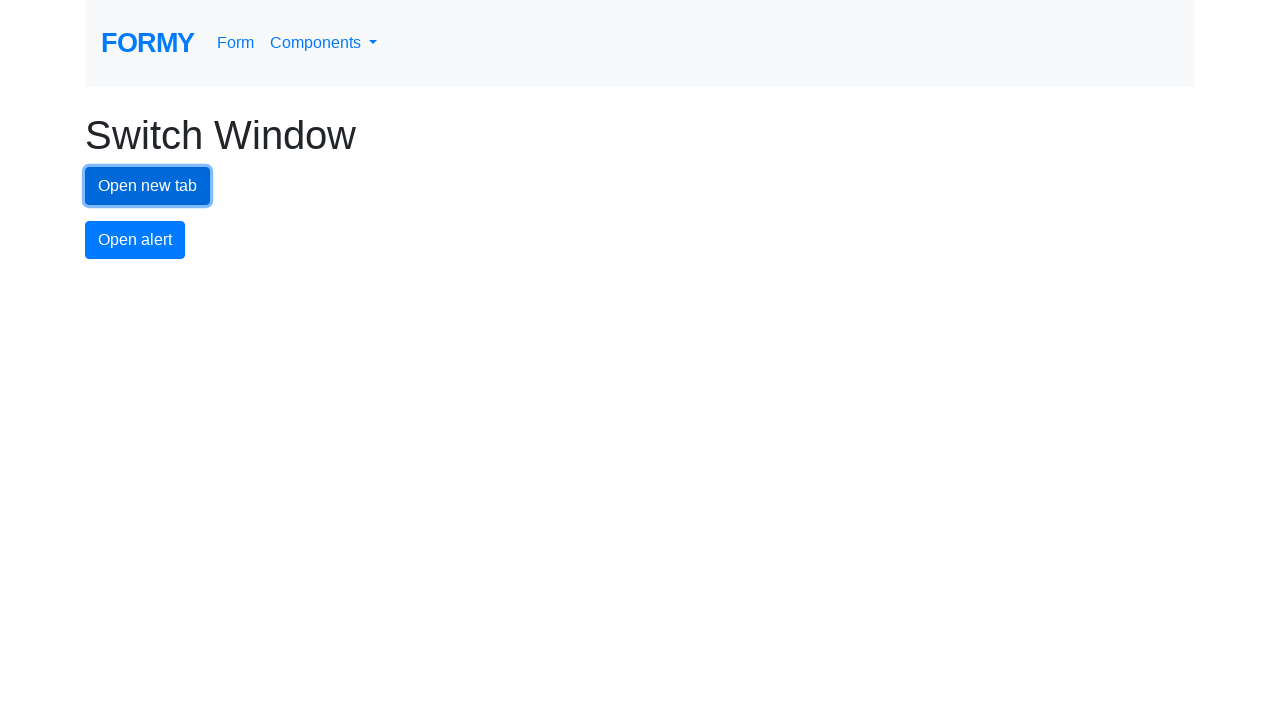

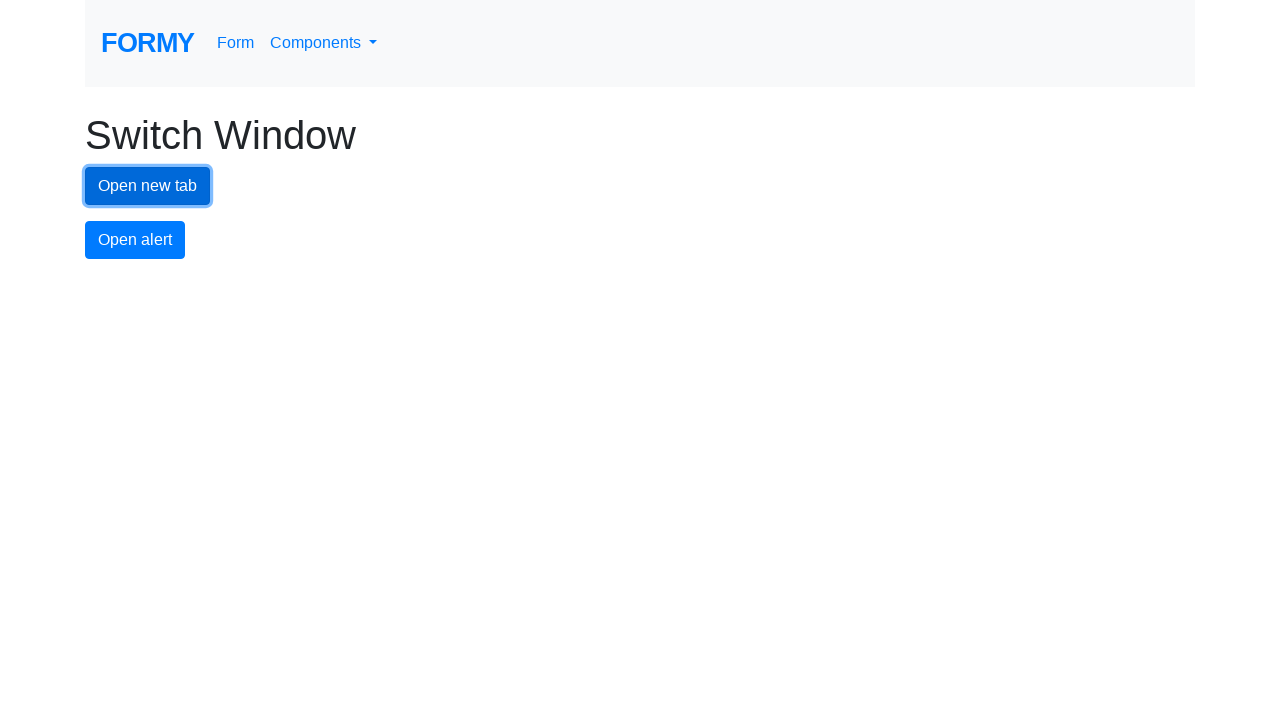